Navigates to leafground.com and attempts to click on an element (appears to be an image edit button based on the test name)

Starting URL: http://www.leafground.com/

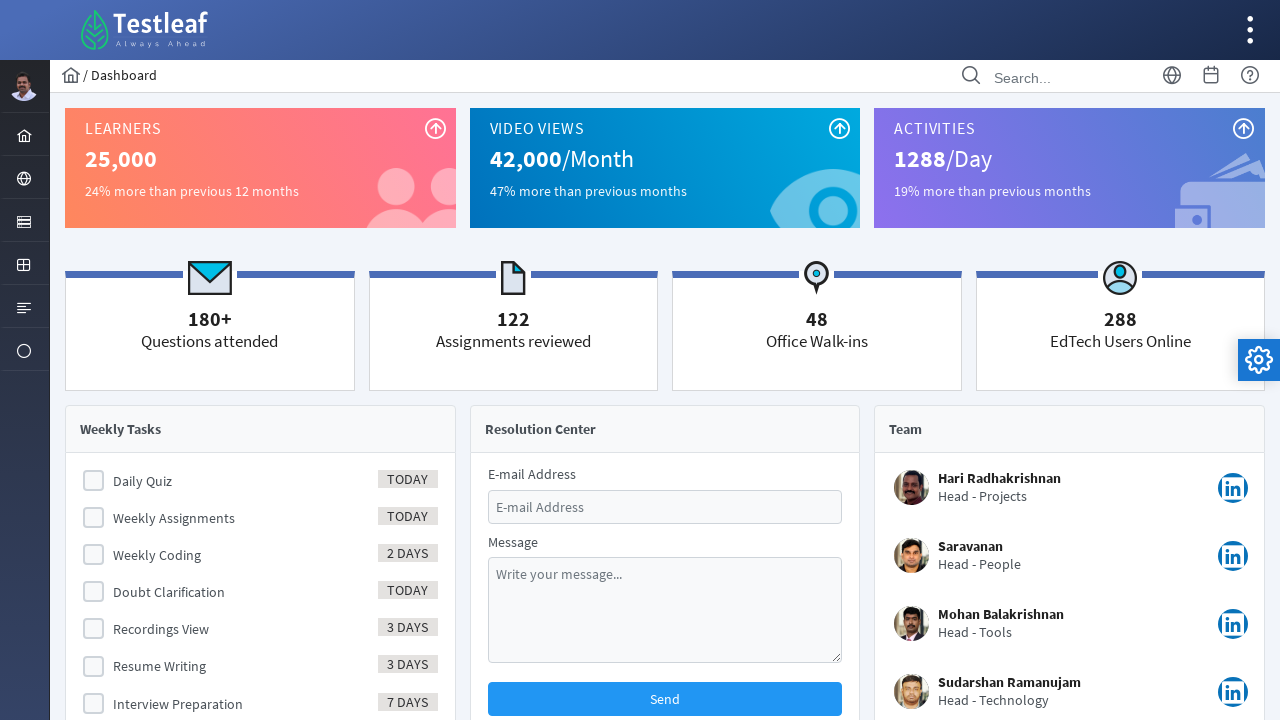

Navigated to leafground.com
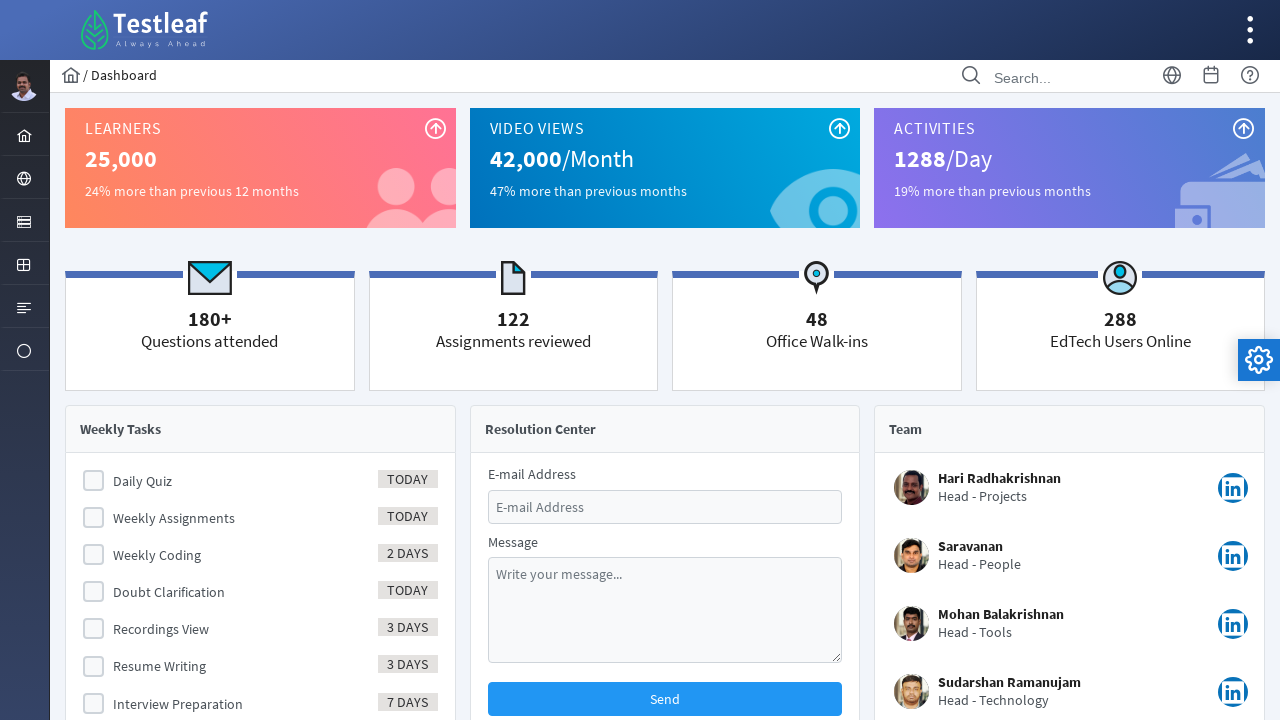

Clicked on the Edit element at (968, 530) on text=Edit
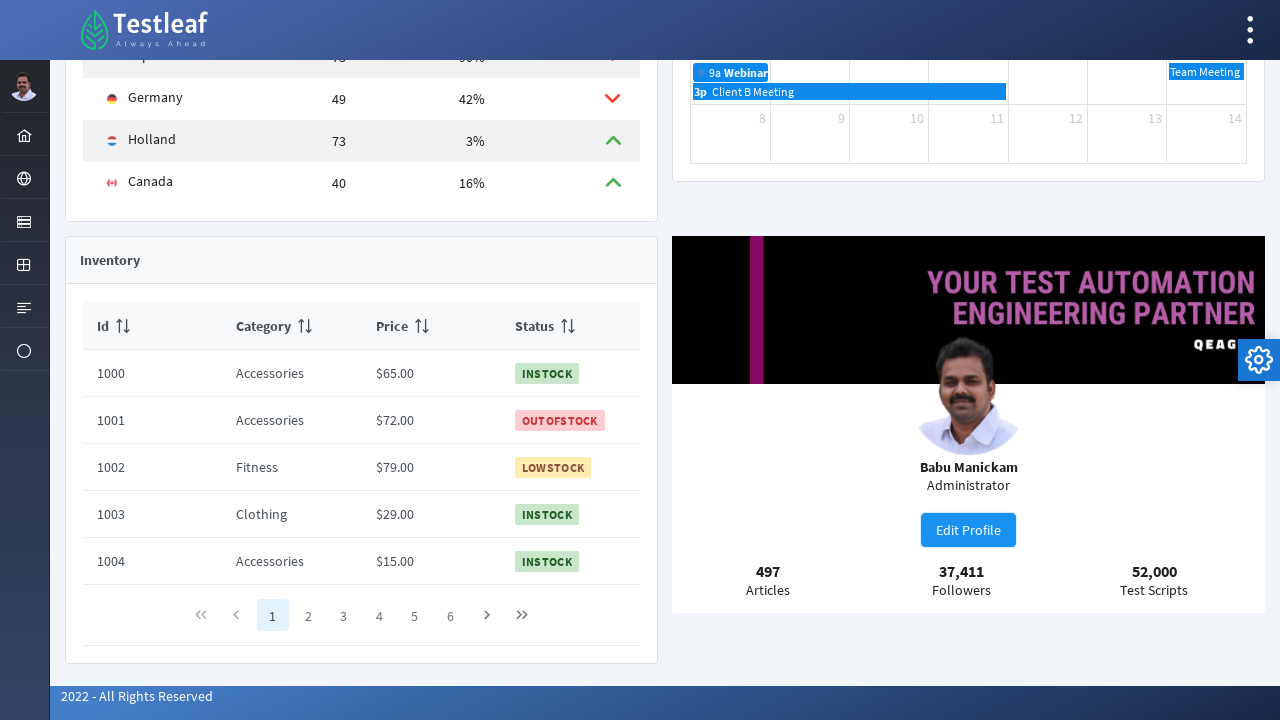

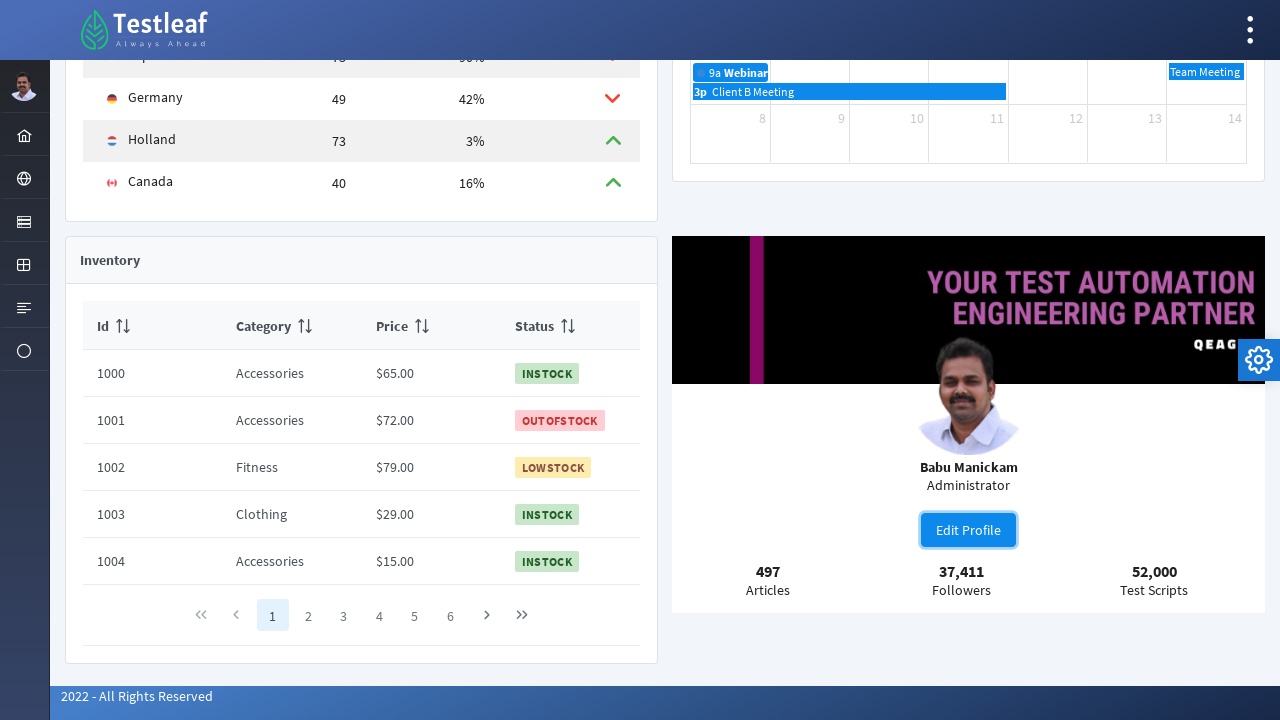